Tests multi-select dropdown functionality by selecting multiple superhero options (Batman and Batwoman) from a dropdown that supports multiple selections.

Starting URL: https://letcode.in/dropdowns

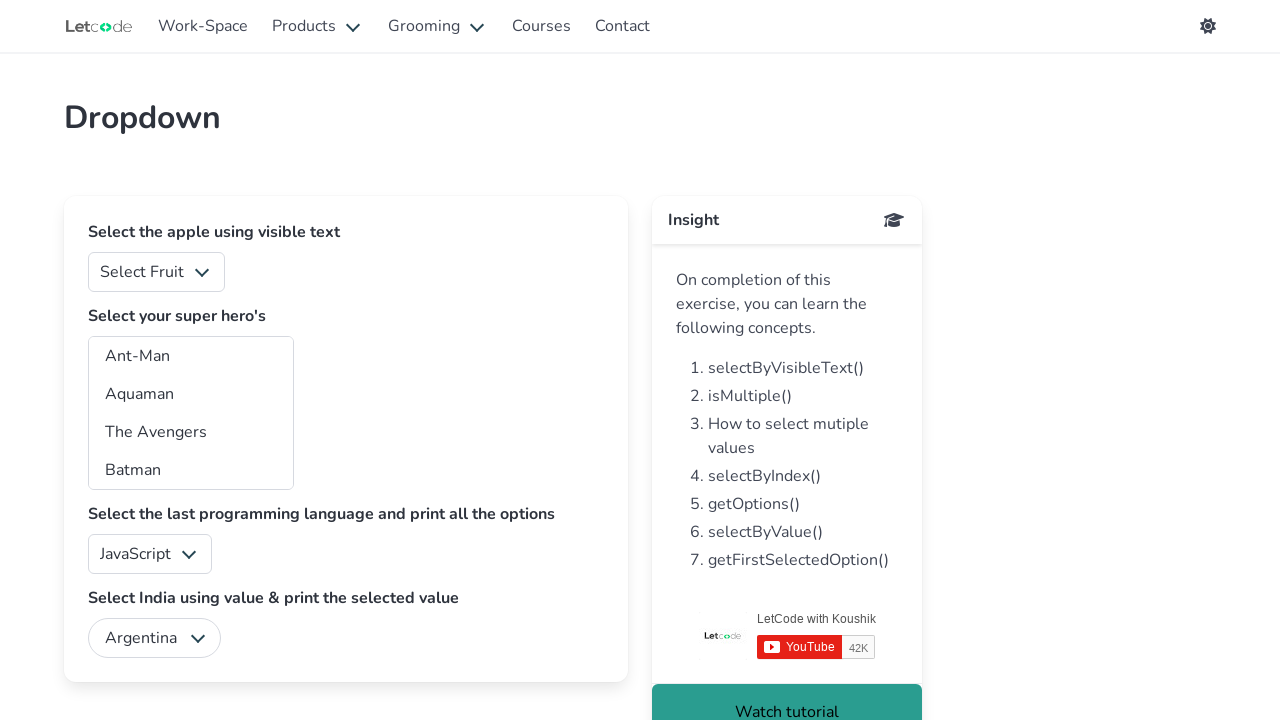

Waited for multi-select superheros dropdown to be visible
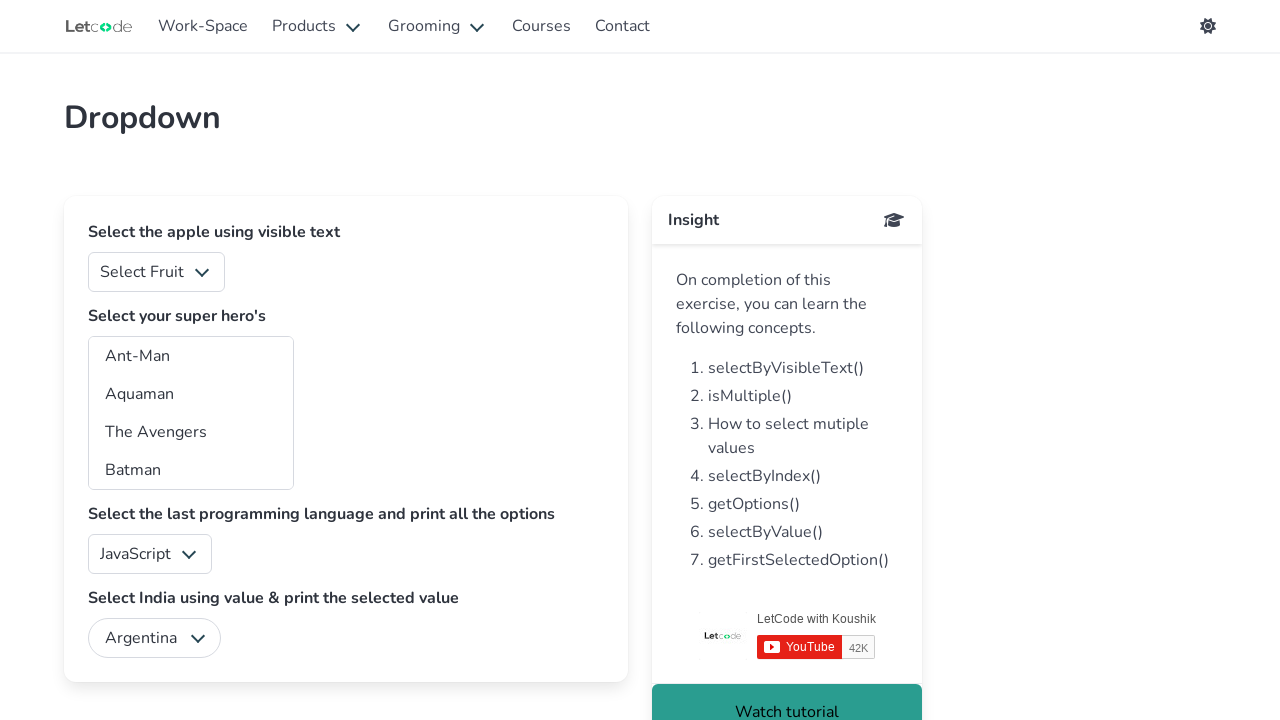

Selected 'Batman' from the superheros dropdown on #superheros
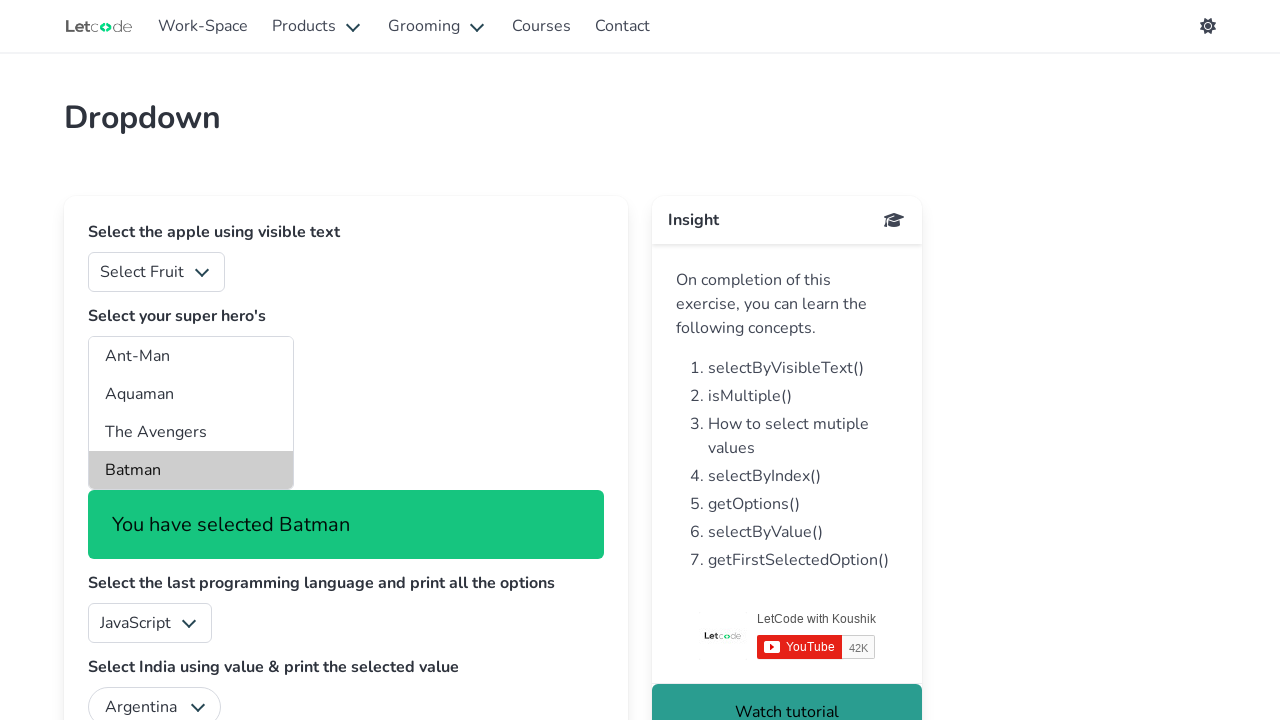

Selected 'Batwoman' from the superheros dropdown on #superheros
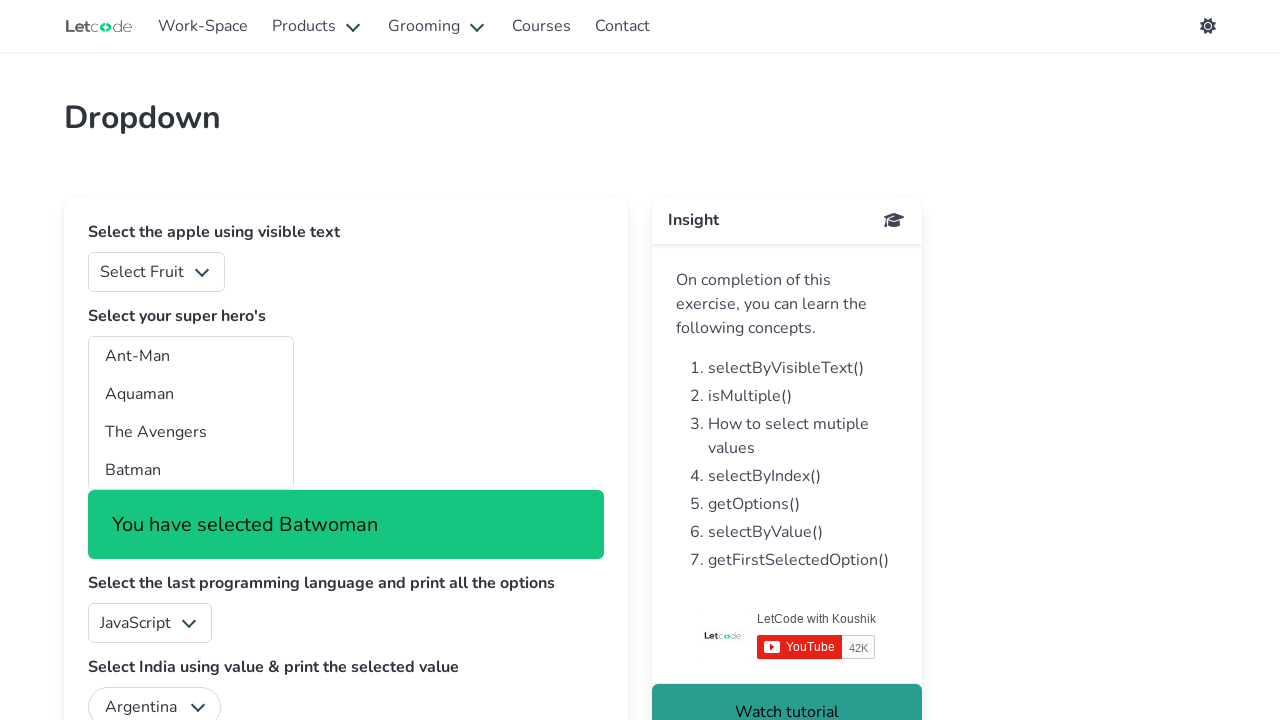

Verified both 'Batman' and 'Batwoman' are selected in the multi-select dropdown on #superheros
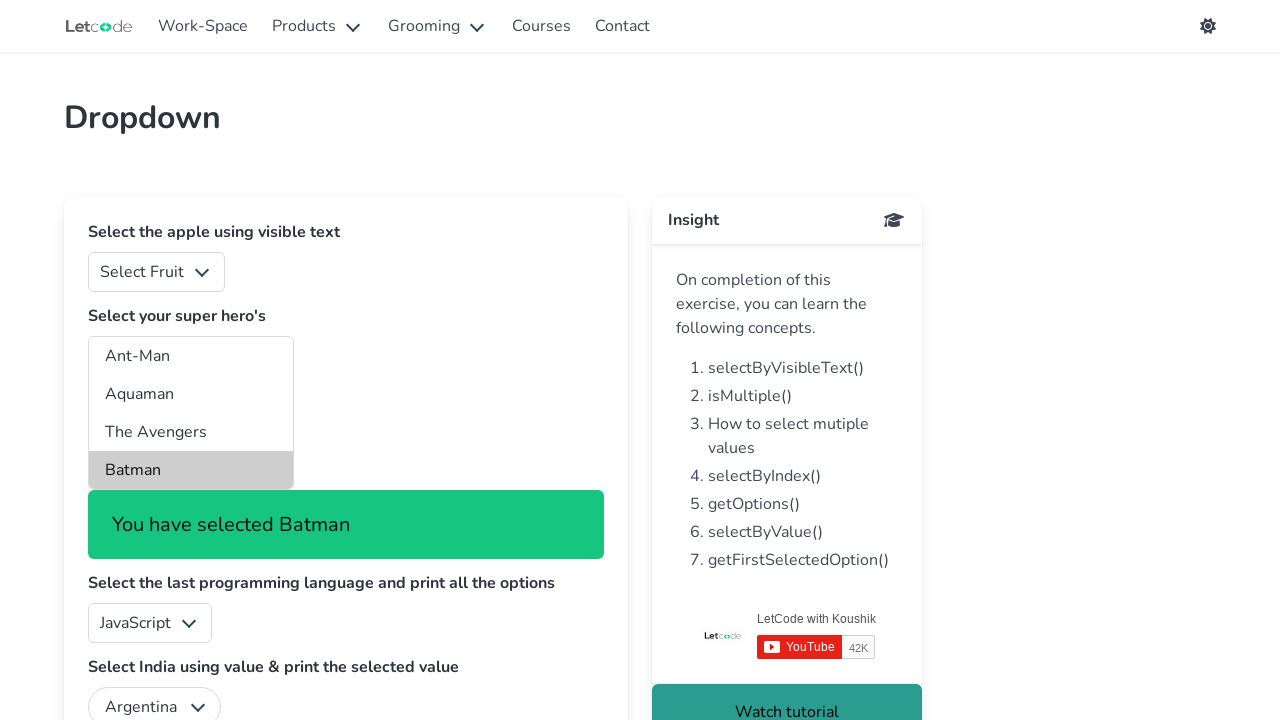

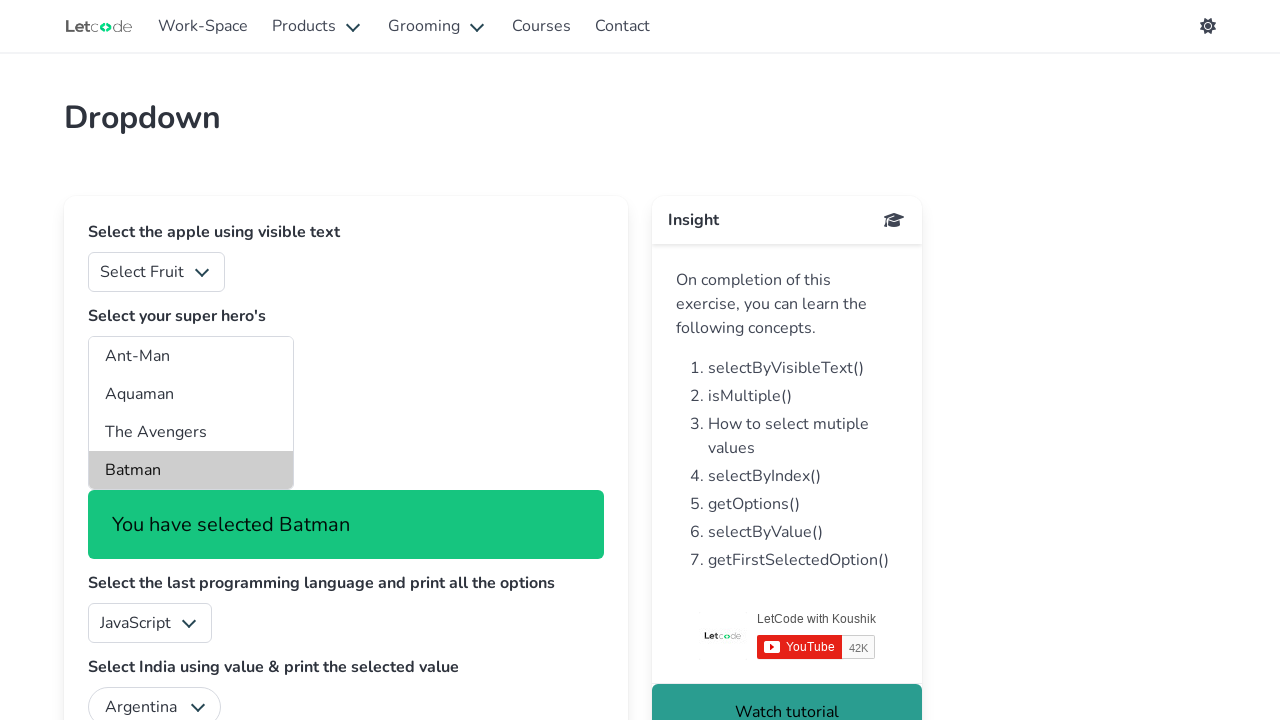